Simple browser navigation test that opens a search engine homepage to verify Selenium installation works correctly

Starting URL: https://www.so.com/

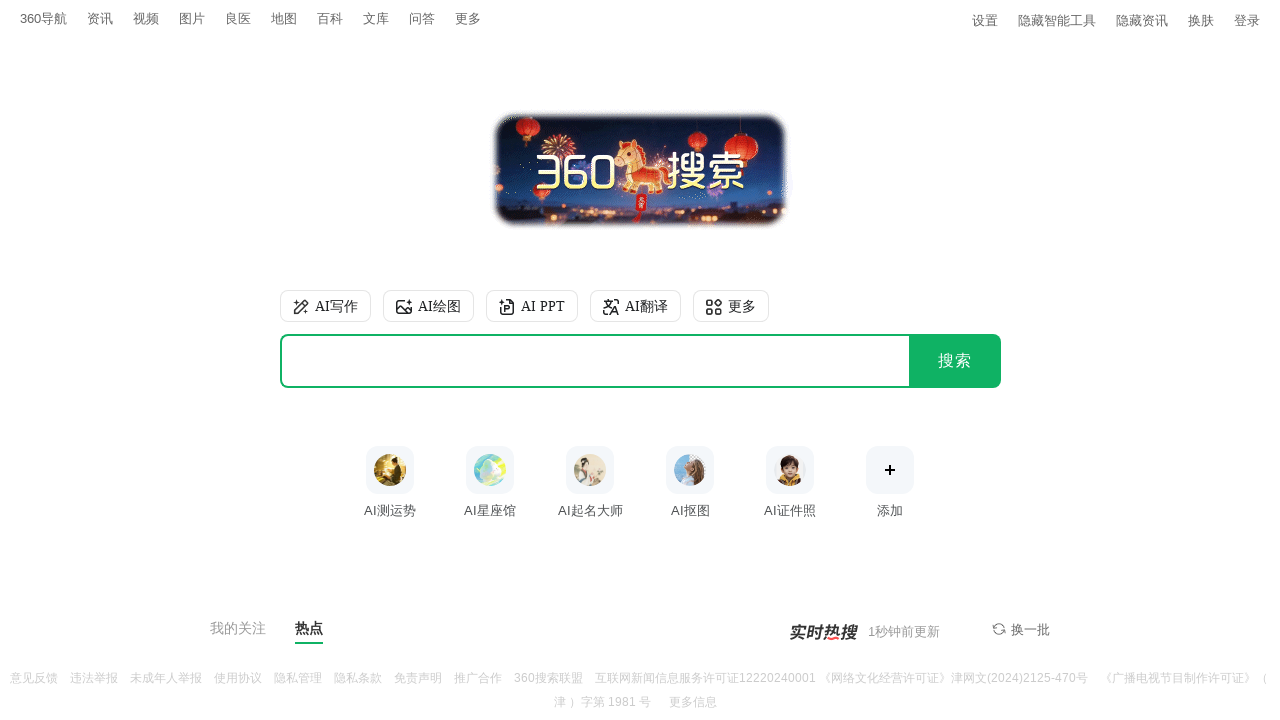

Waited for page DOM to be fully loaded
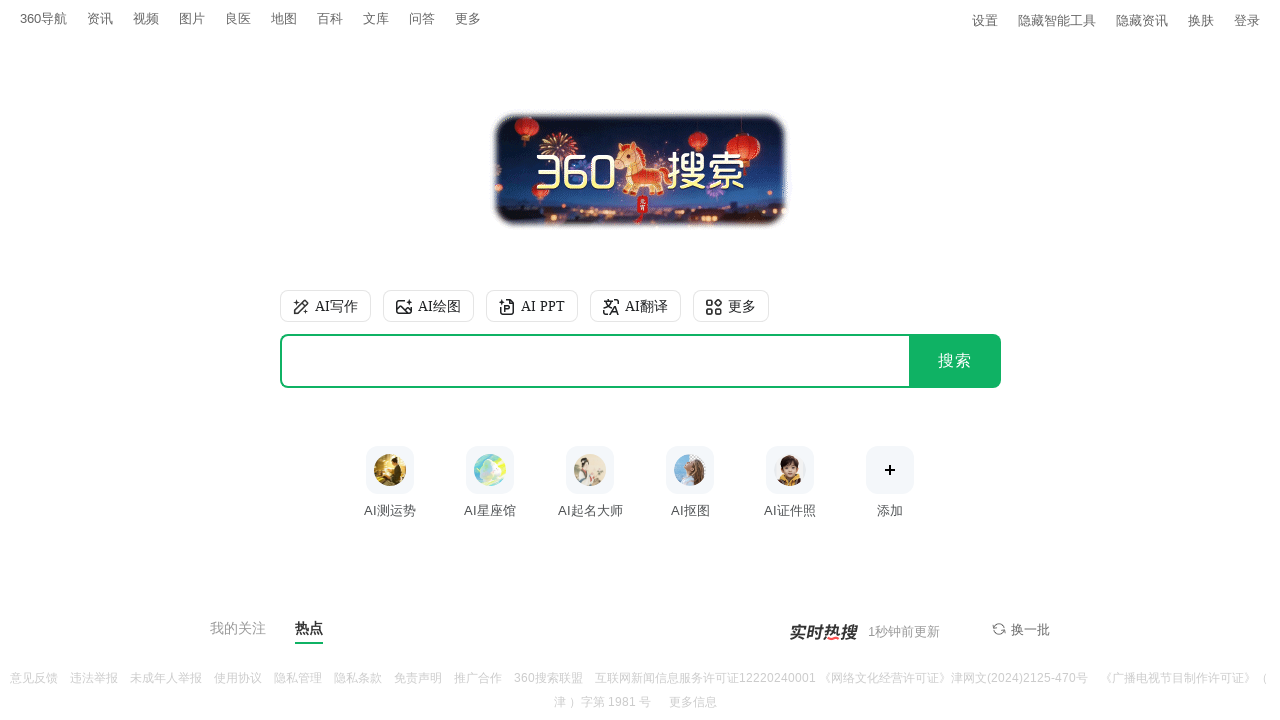

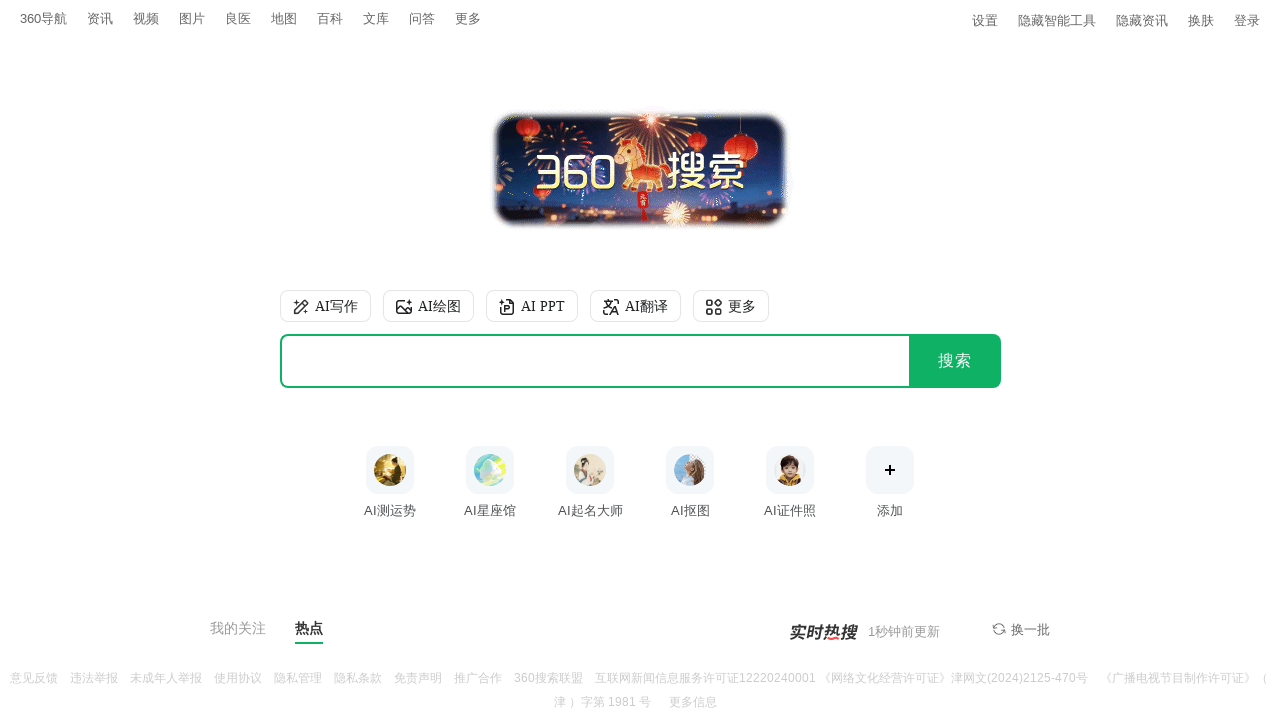